Tests browser window management by opening a new window, navigating to a second URL, and switching between the two browser windows to verify window handle functionality.

Starting URL: https://testautomationpractice.blogspot.com/#

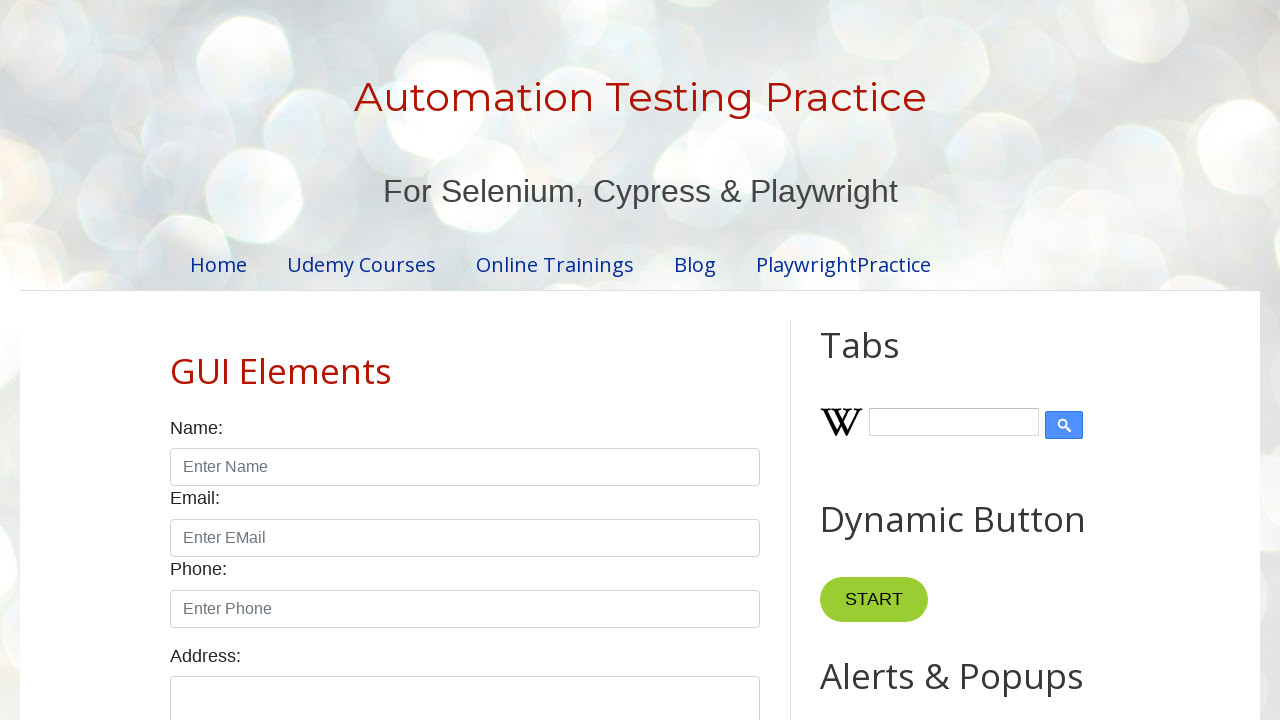

Opened a new browser window/page in the context
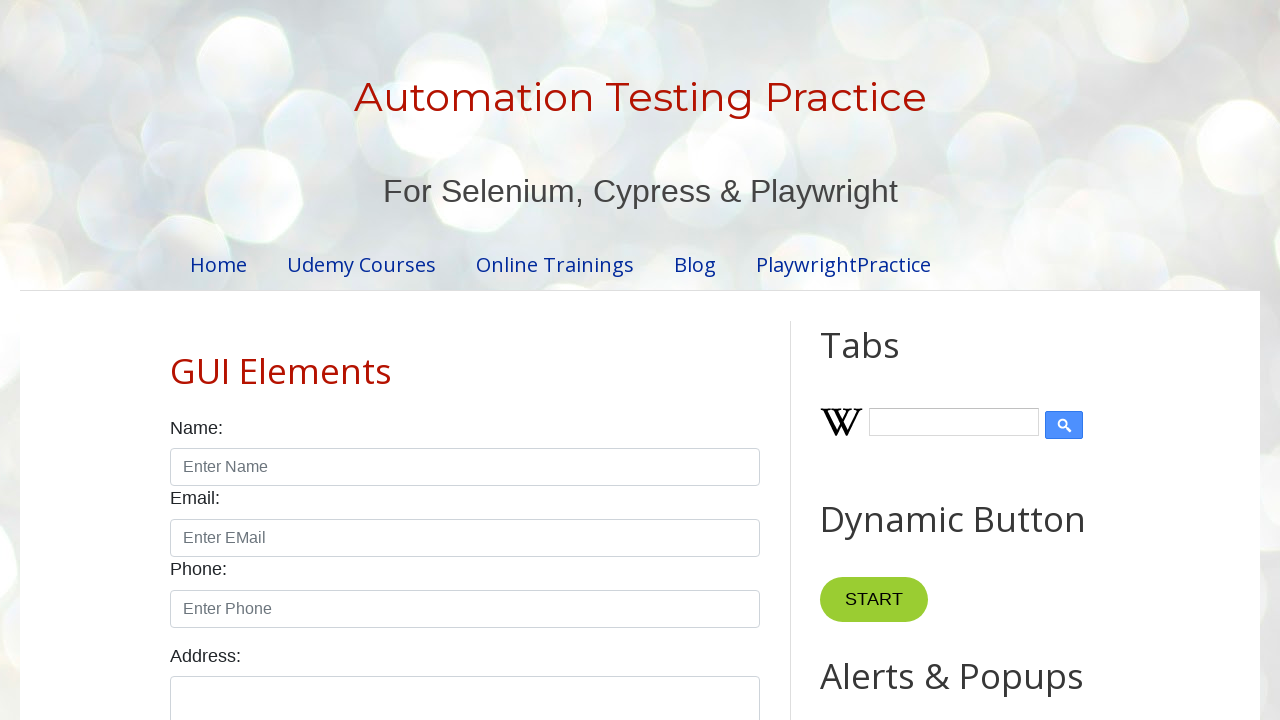

Navigated new page to https://www.hyrtutorials.com/p/basic-controls.html
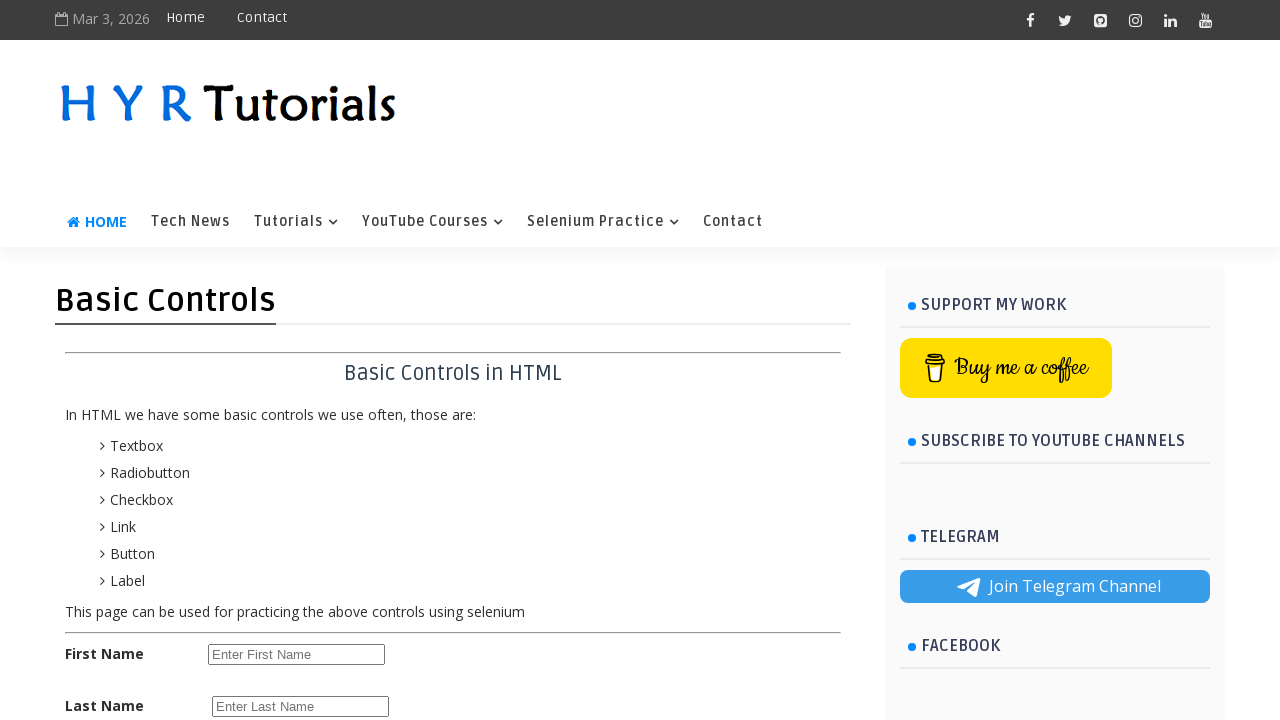

Retrieved all pages from context
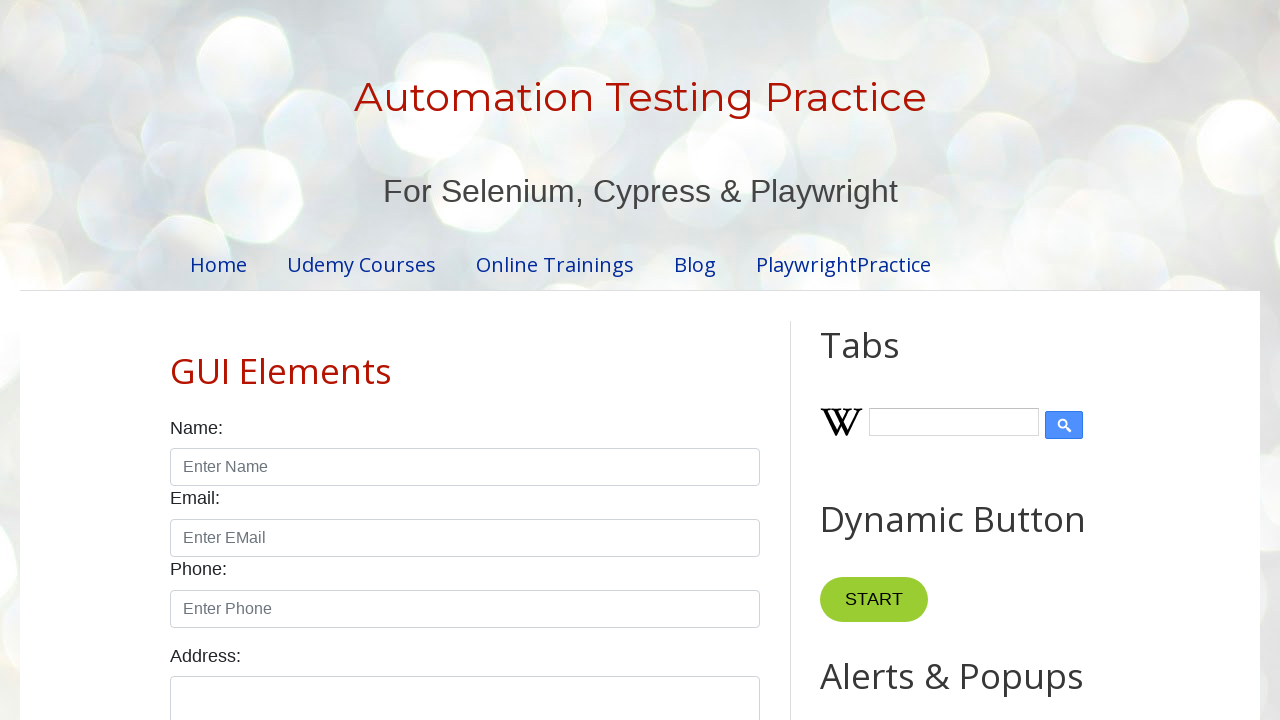

Obtained references to original page and new window page
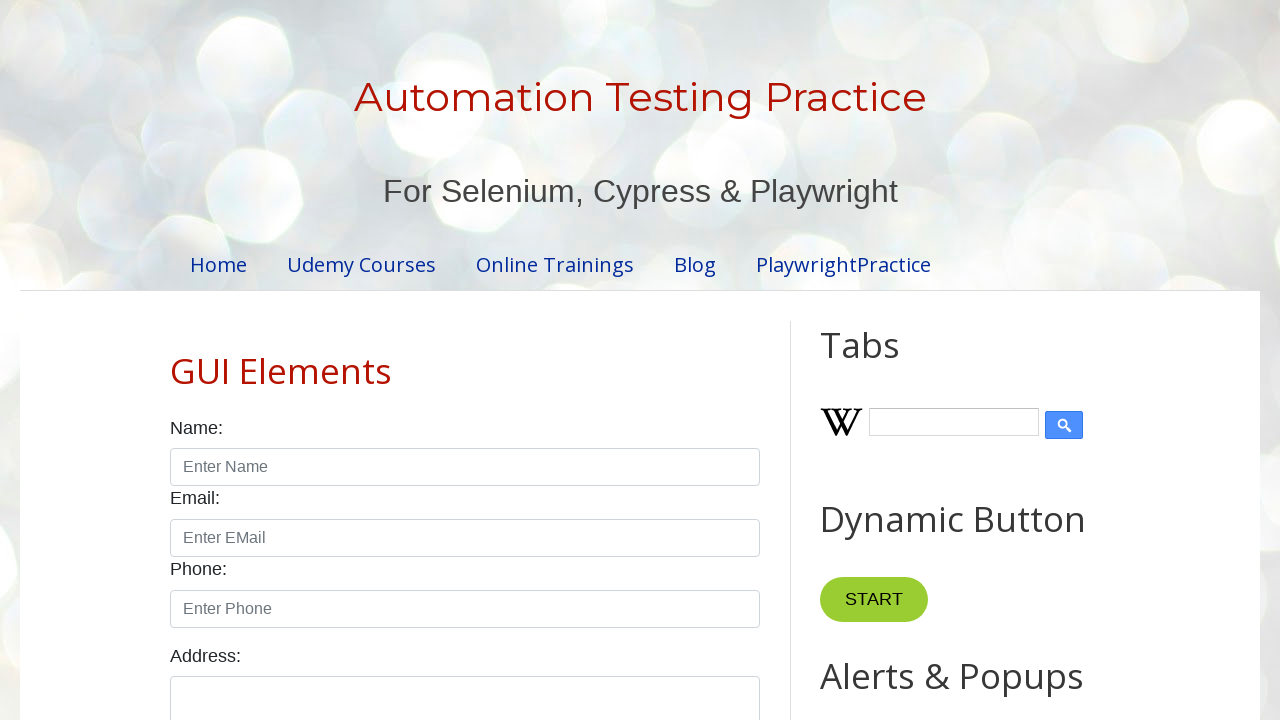

Brought new window page to front for focus
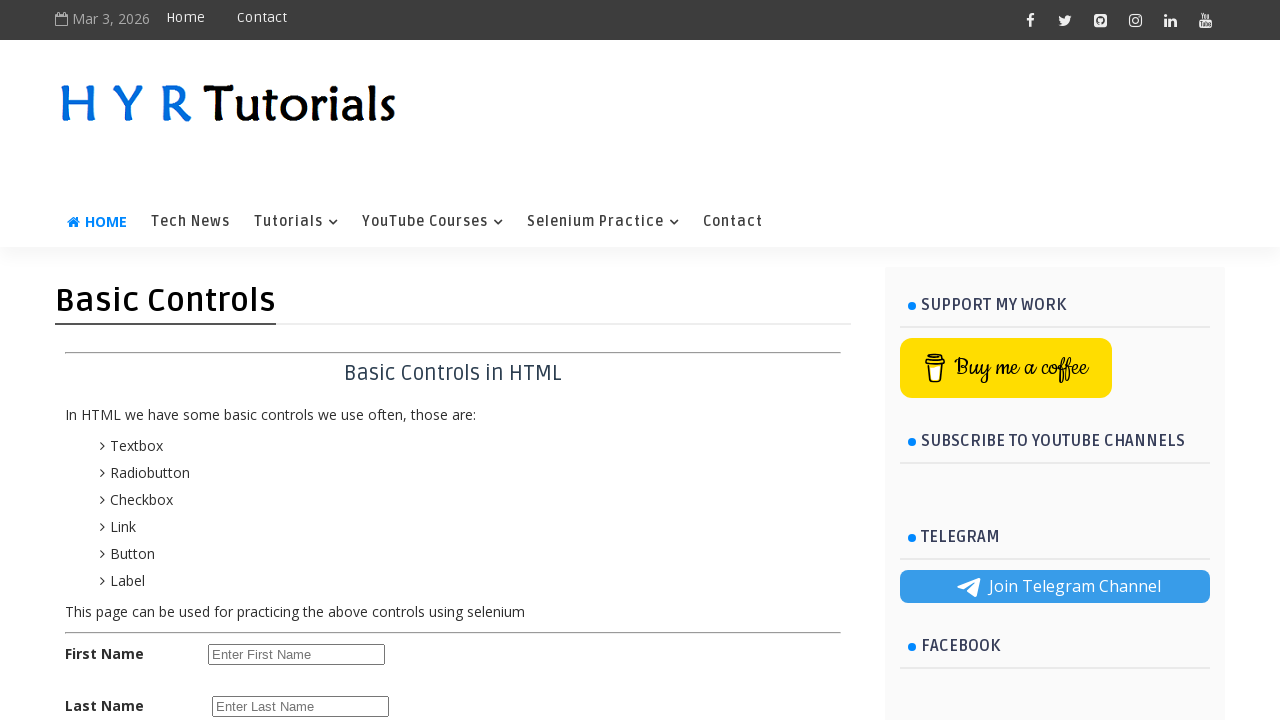

Waited for new window page DOM content to load
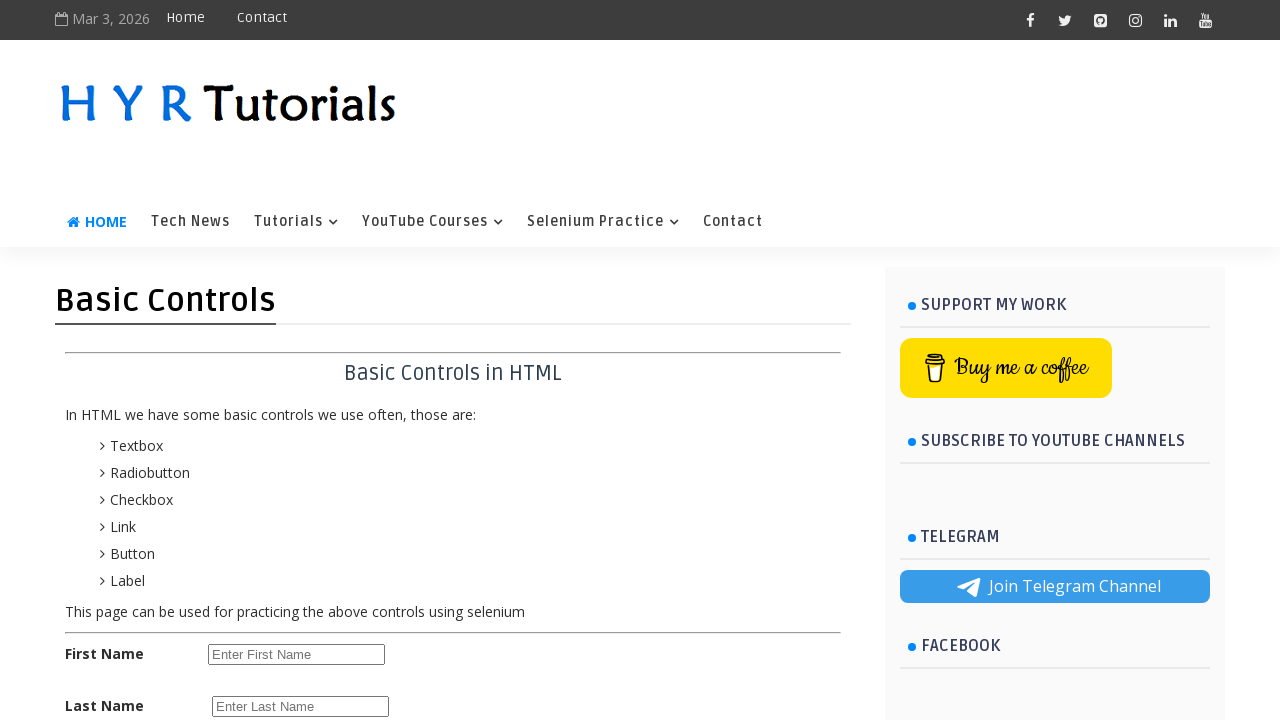

Brought original page to front to switch windows
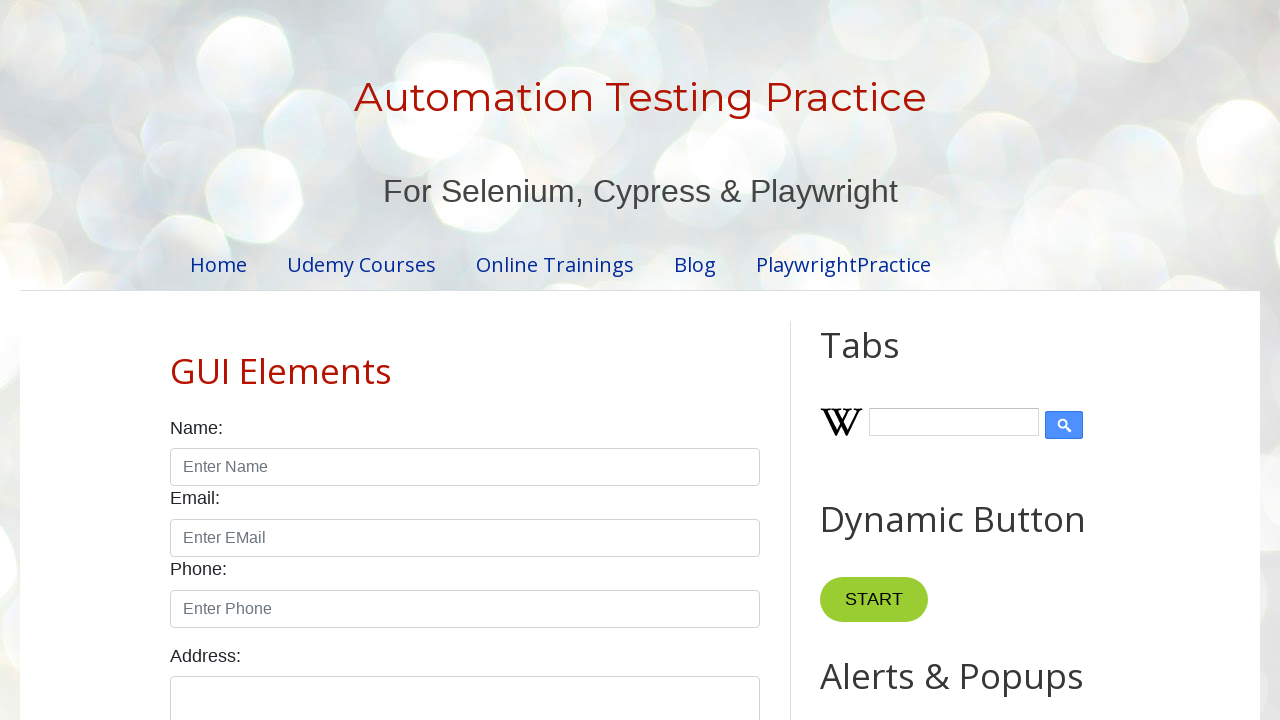

Waited for original page DOM content to load
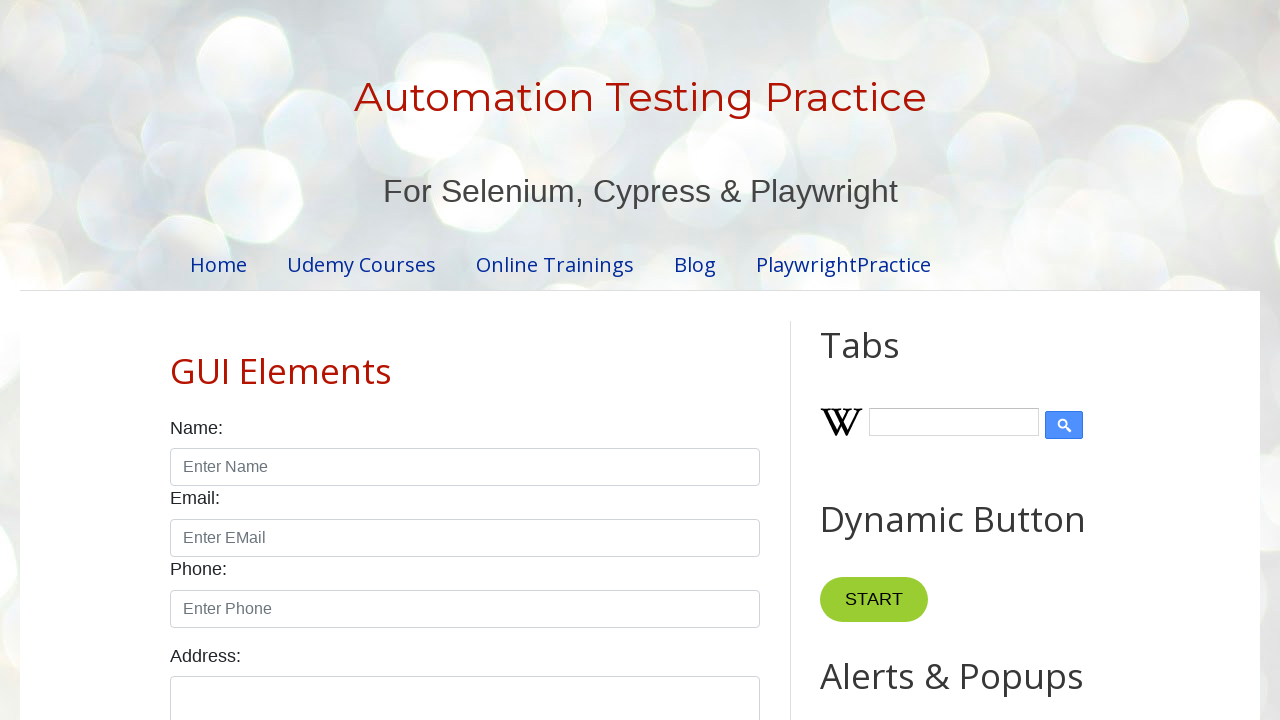

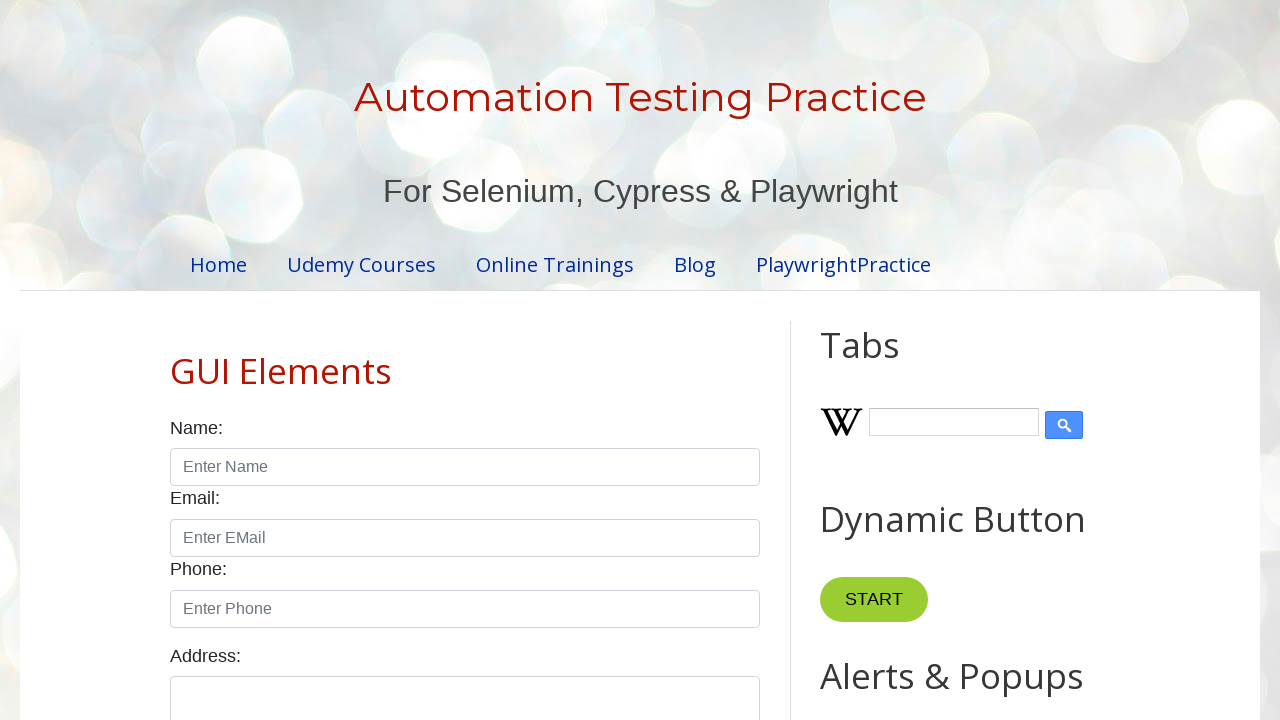